Tests the Sign Up link functionality by clicking it and verifying navigation to the signup page, then navigating back to login.

Starting URL: https://dev.fobesoft.com/#/login

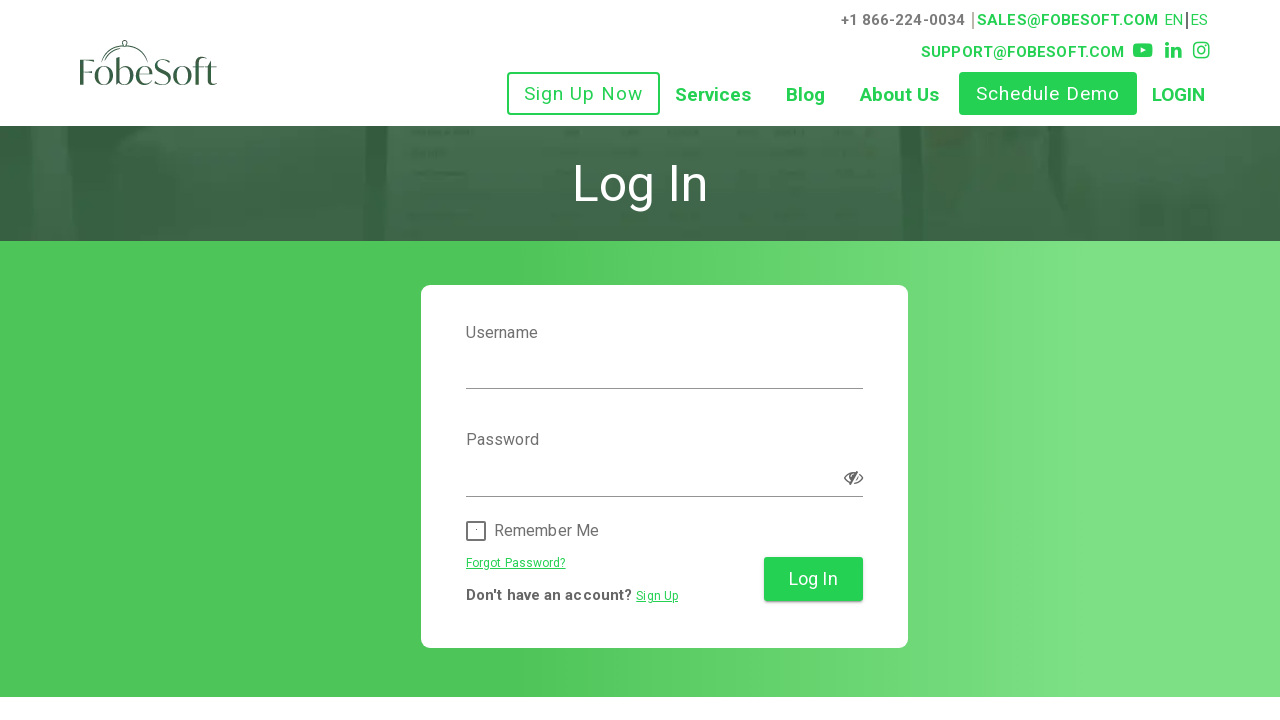

Sign Up link is visible
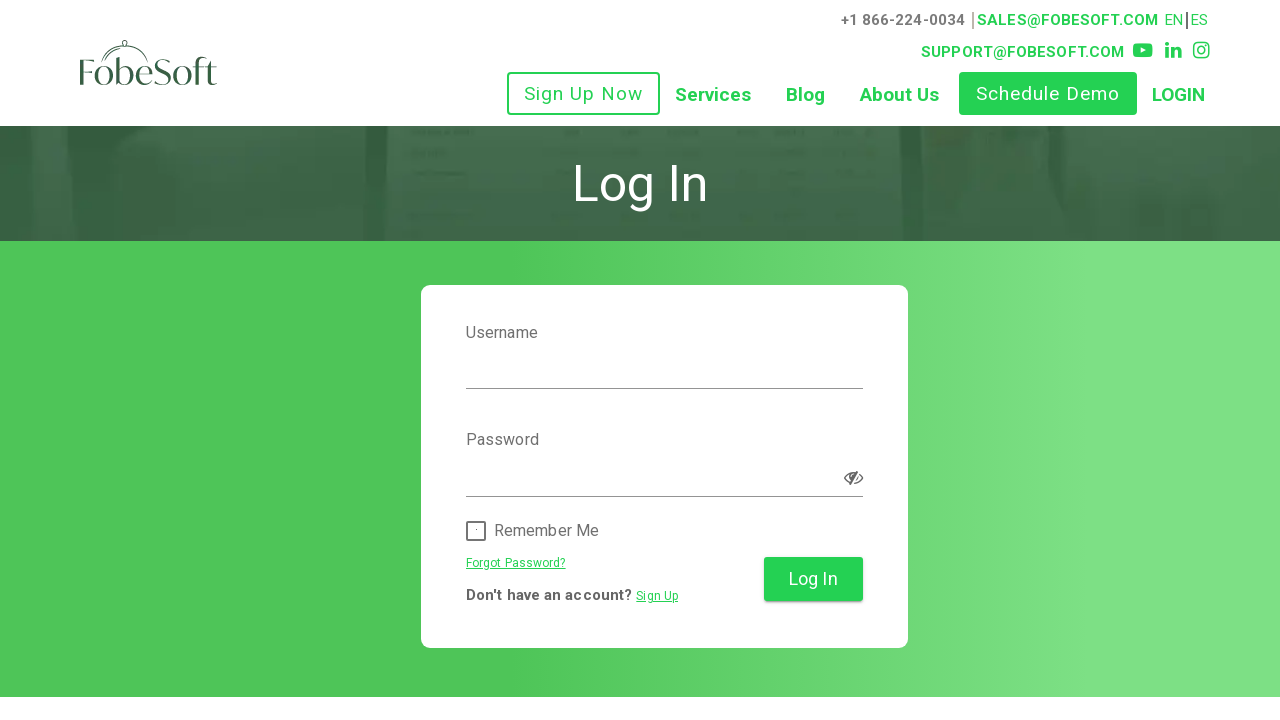

Clicked Sign Up link at (657, 596) on u:has-text('Sign Up')
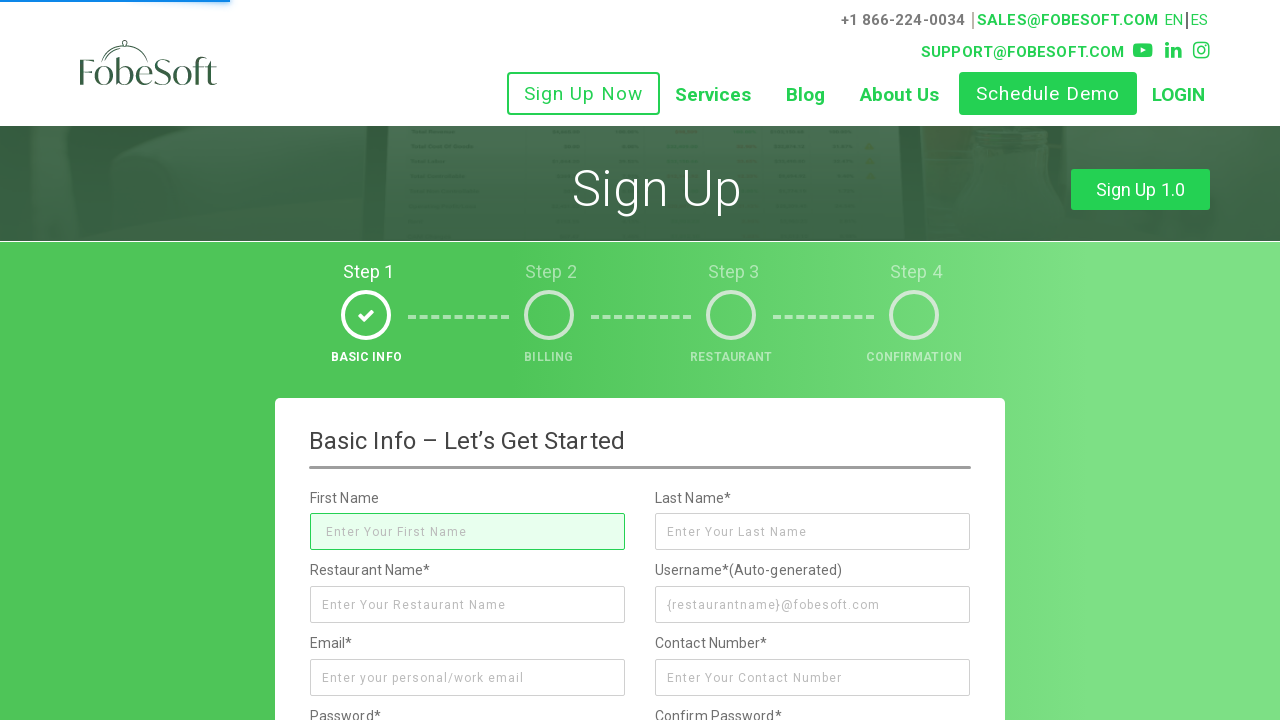

Navigated to signup page
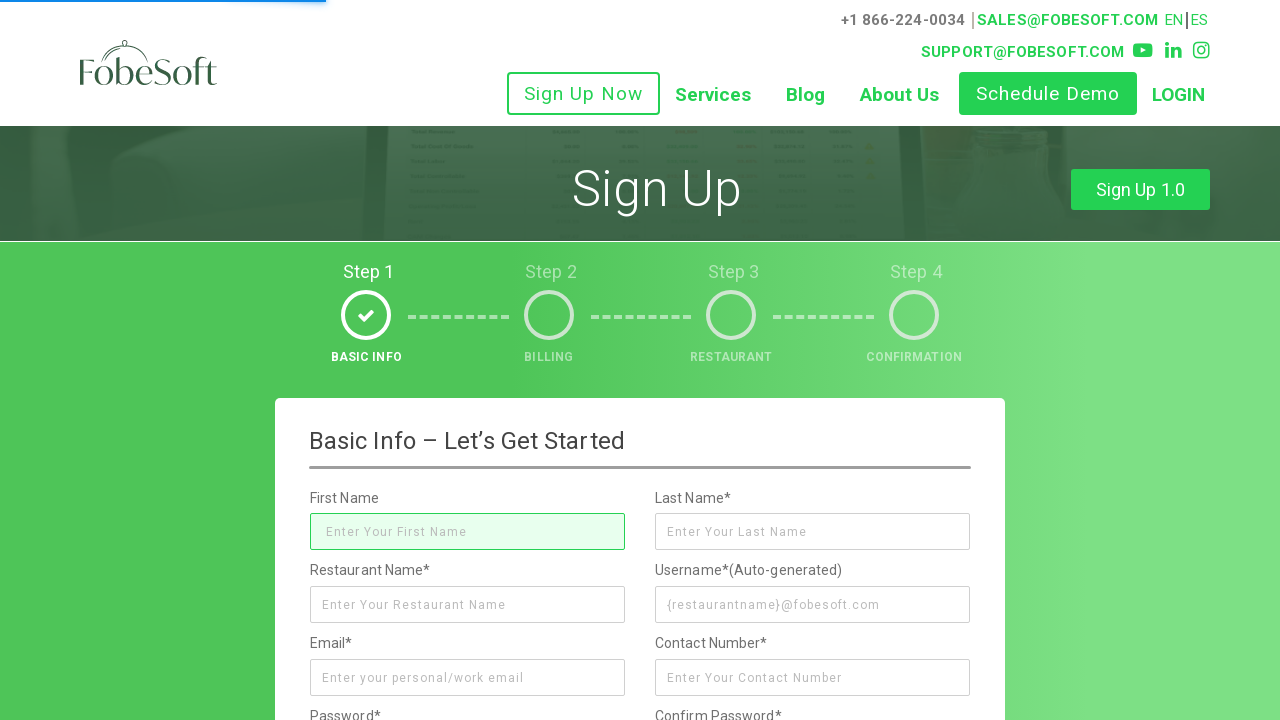

Verified URL contains 'signup'
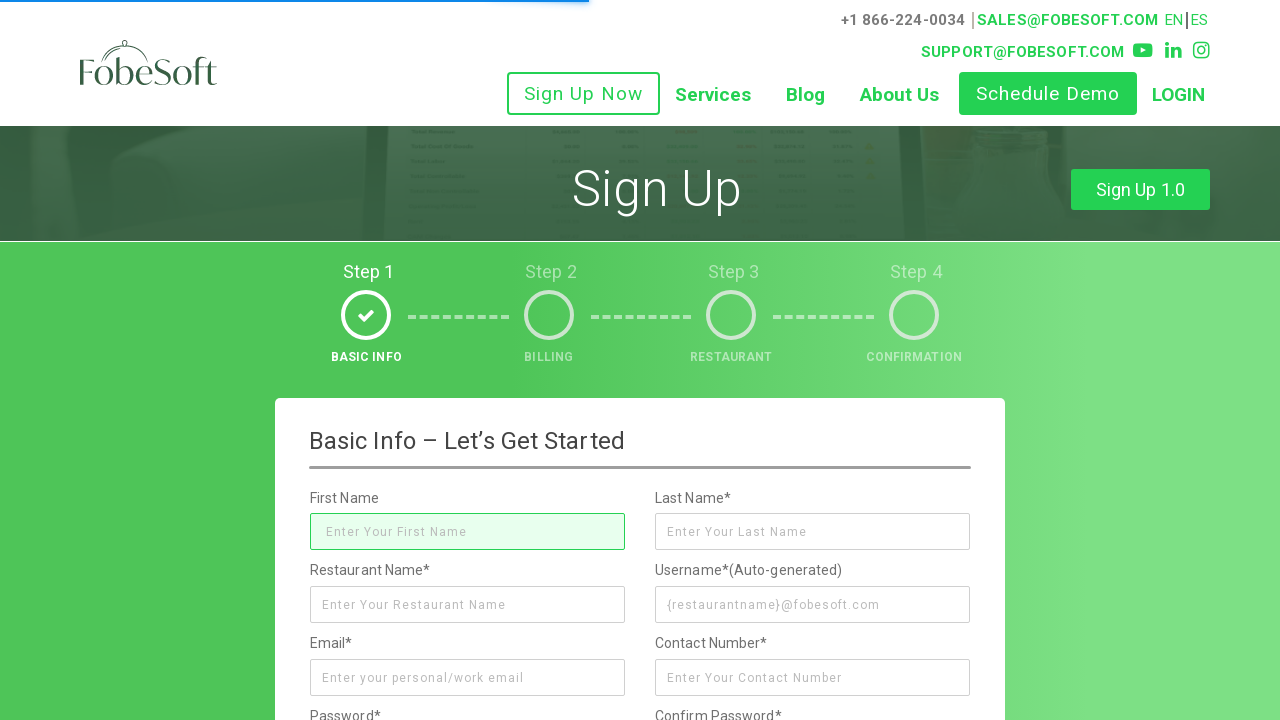

Navigated back to login page
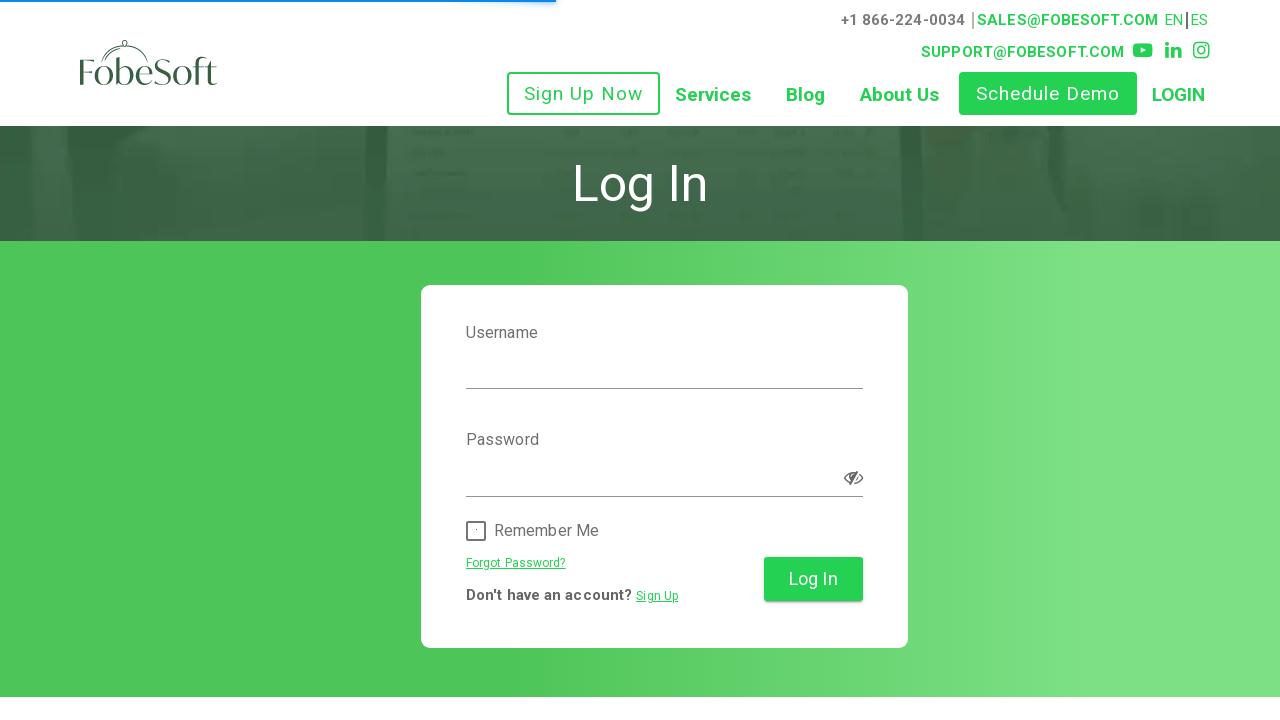

Login page loaded with 'Log In' banner text
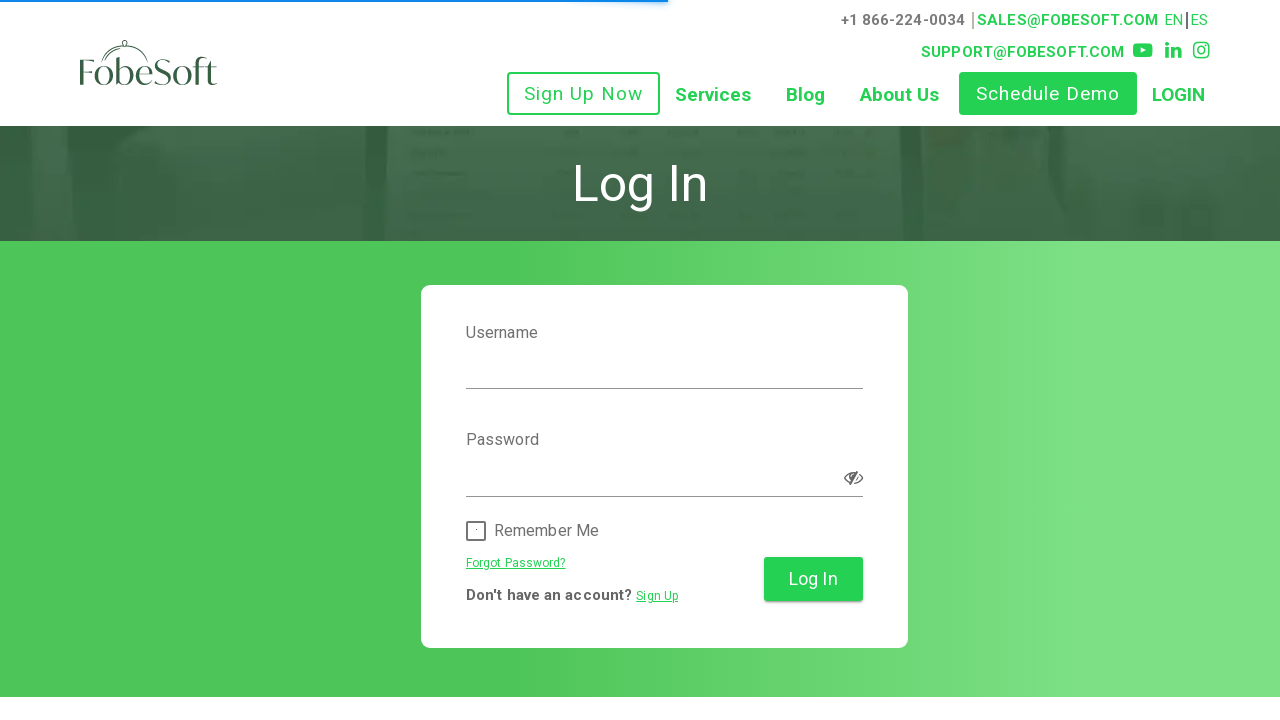

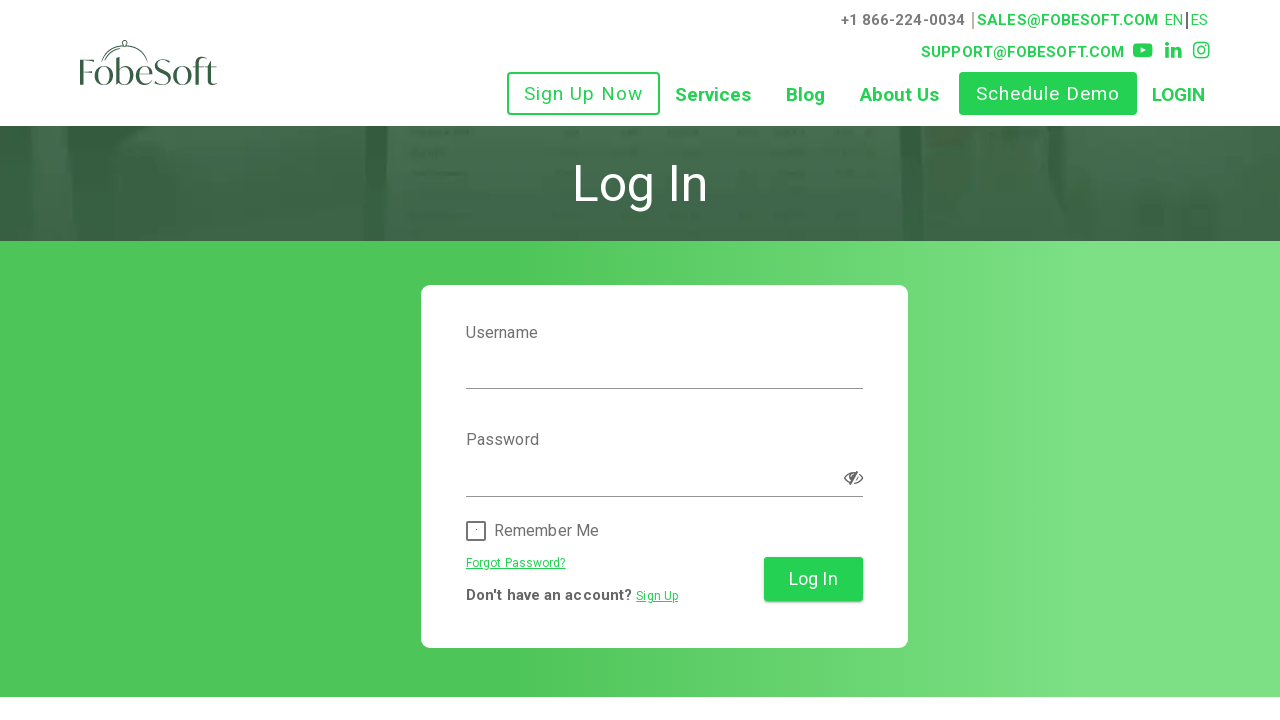